Fills out a Google Form by entering a name and ID number into text fields, then clicks the submit button.

Starting URL: https://forms.gle/dHdyrY6tb3JDfsPPA

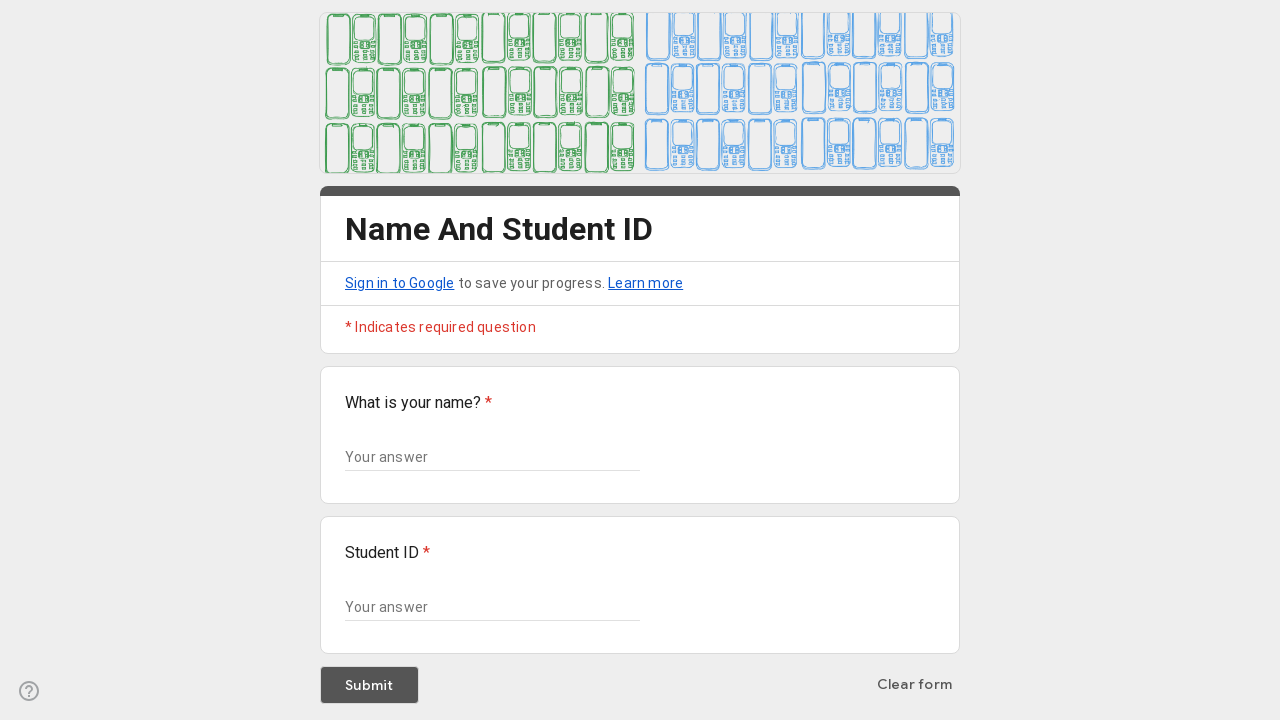

Form loaded and ready
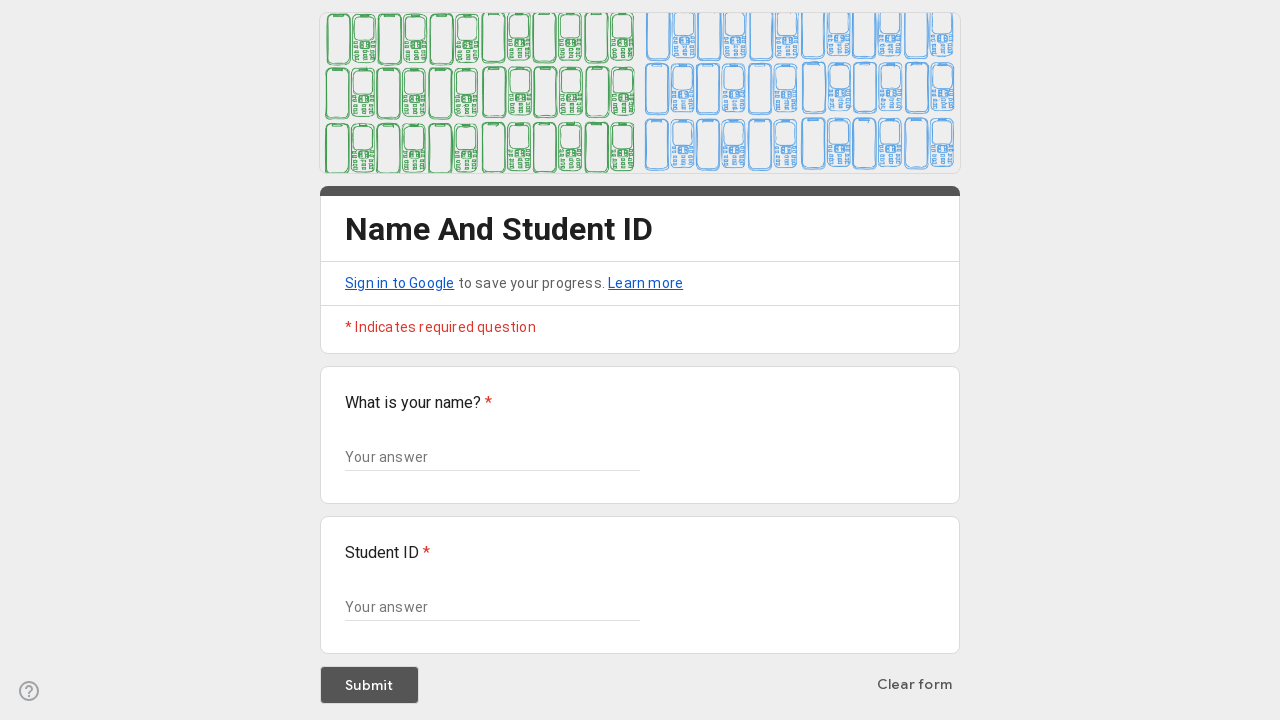

Filled name field with 'Sarah Johnson' on input[type="text"] >> nth=0
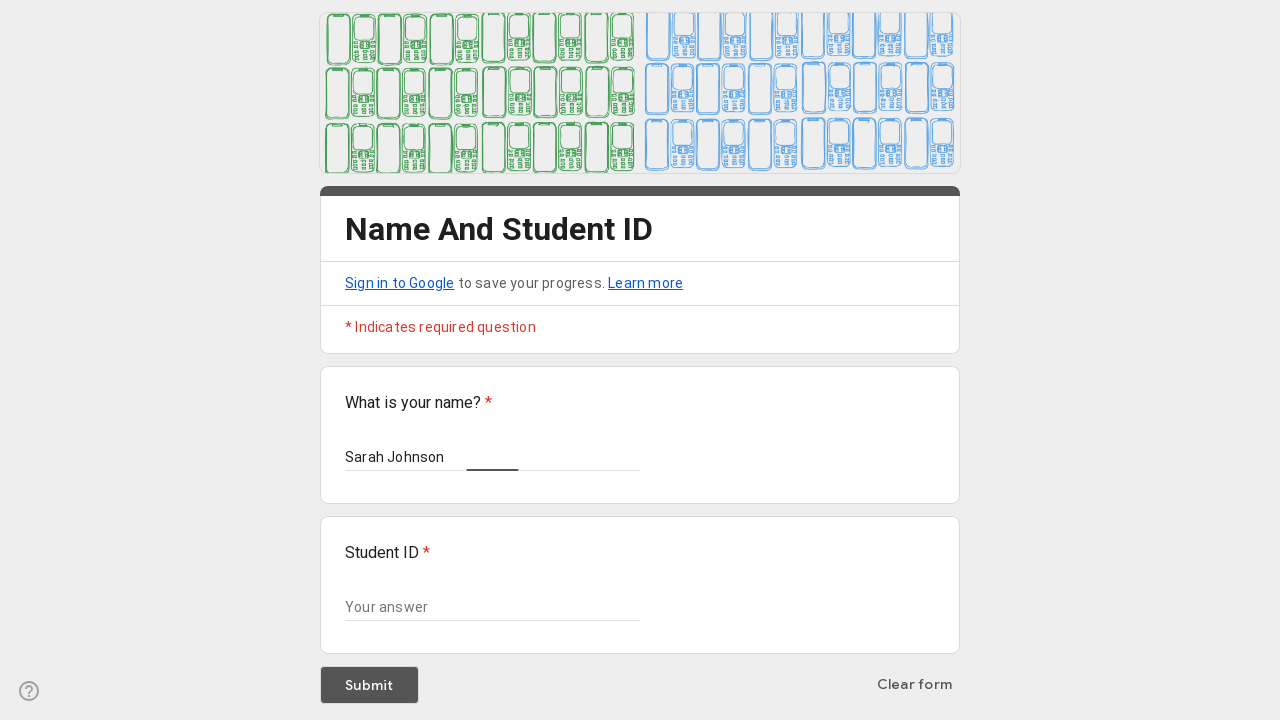

Filled ID number field with '2024583921' on input[type="text"] >> nth=1
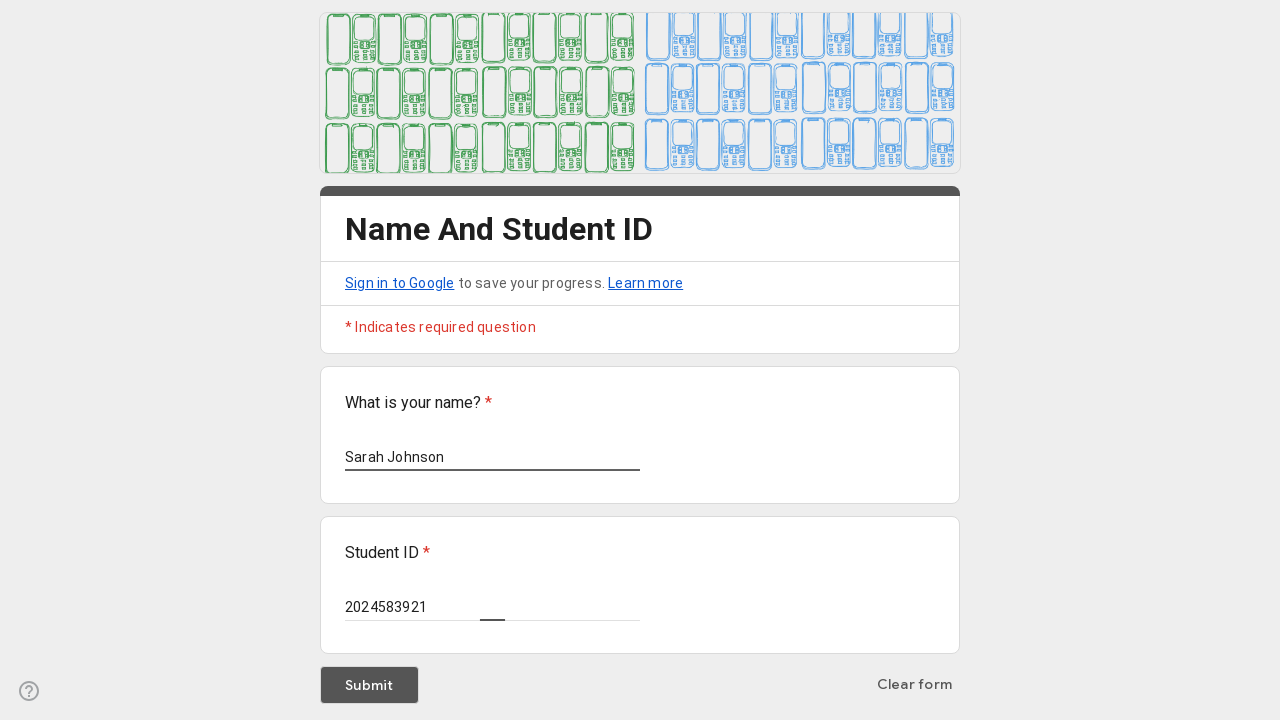

Clicked submit button to submit the form at (369, 685) on div[role="button"]
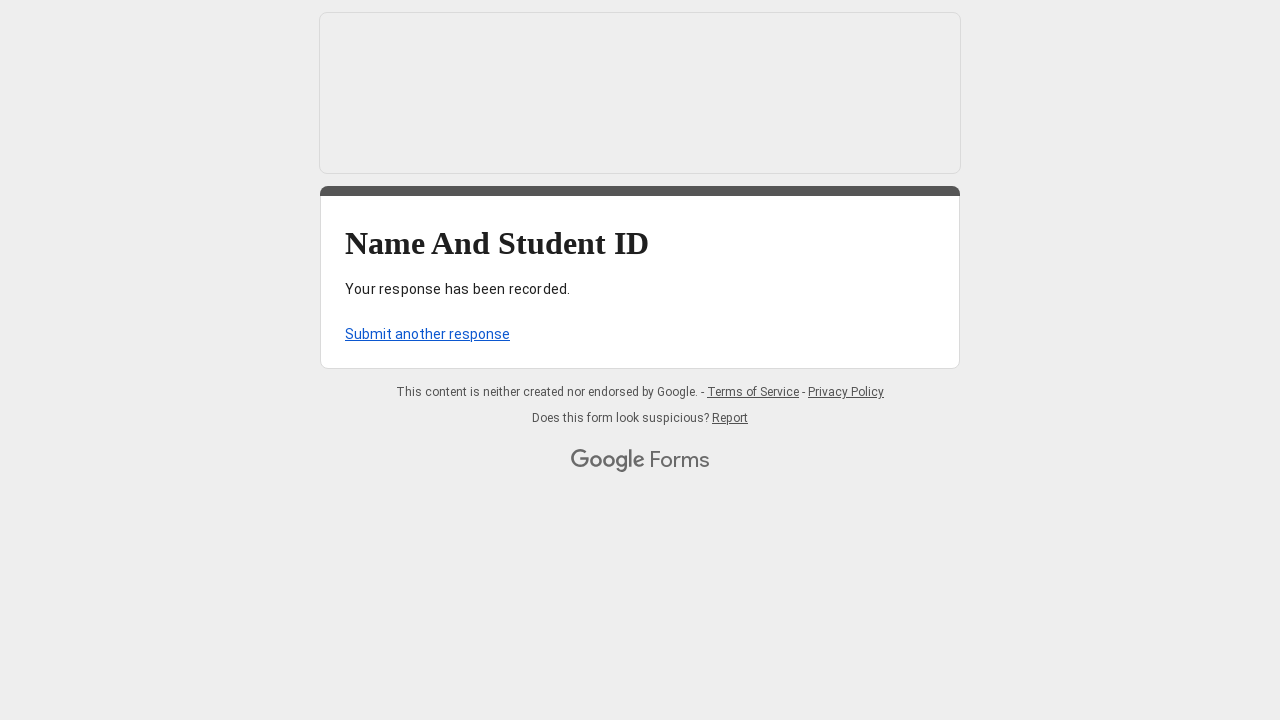

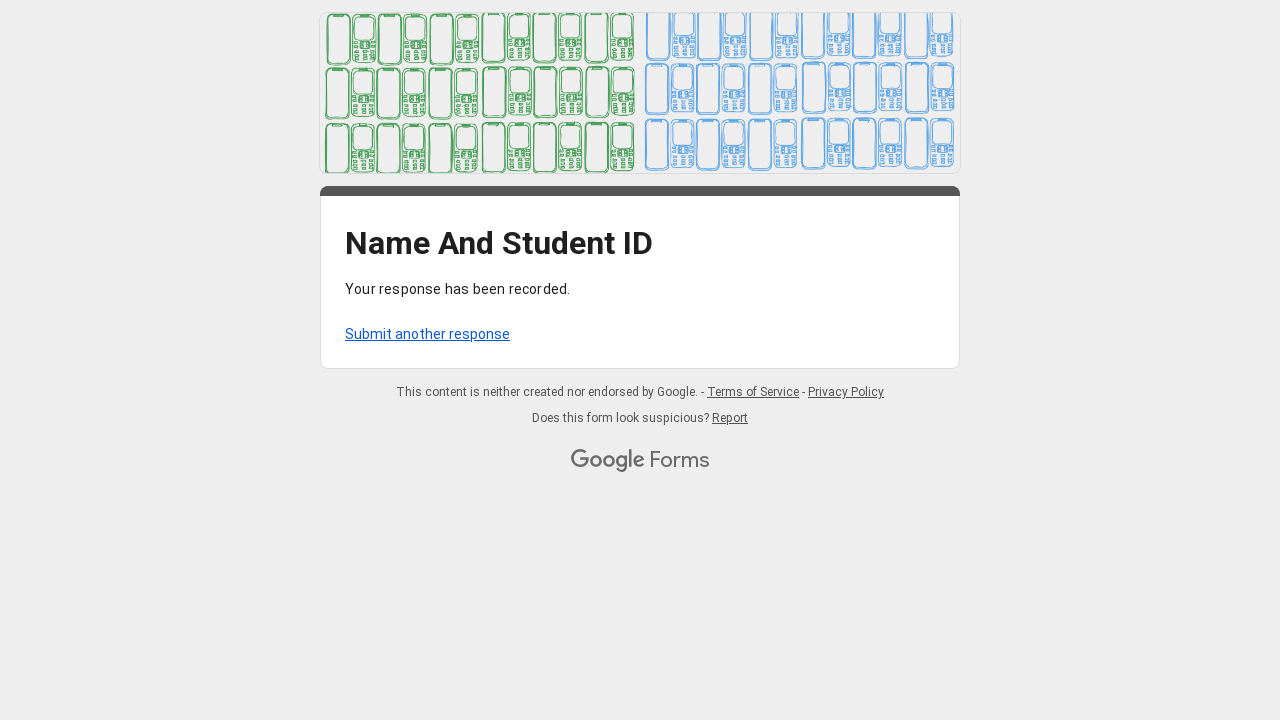